Tests handling a JavaScript confirm dialog by clicking a button to trigger it and accepting (clicking OK)

Starting URL: https://the-internet.herokuapp.com/javascript_alerts

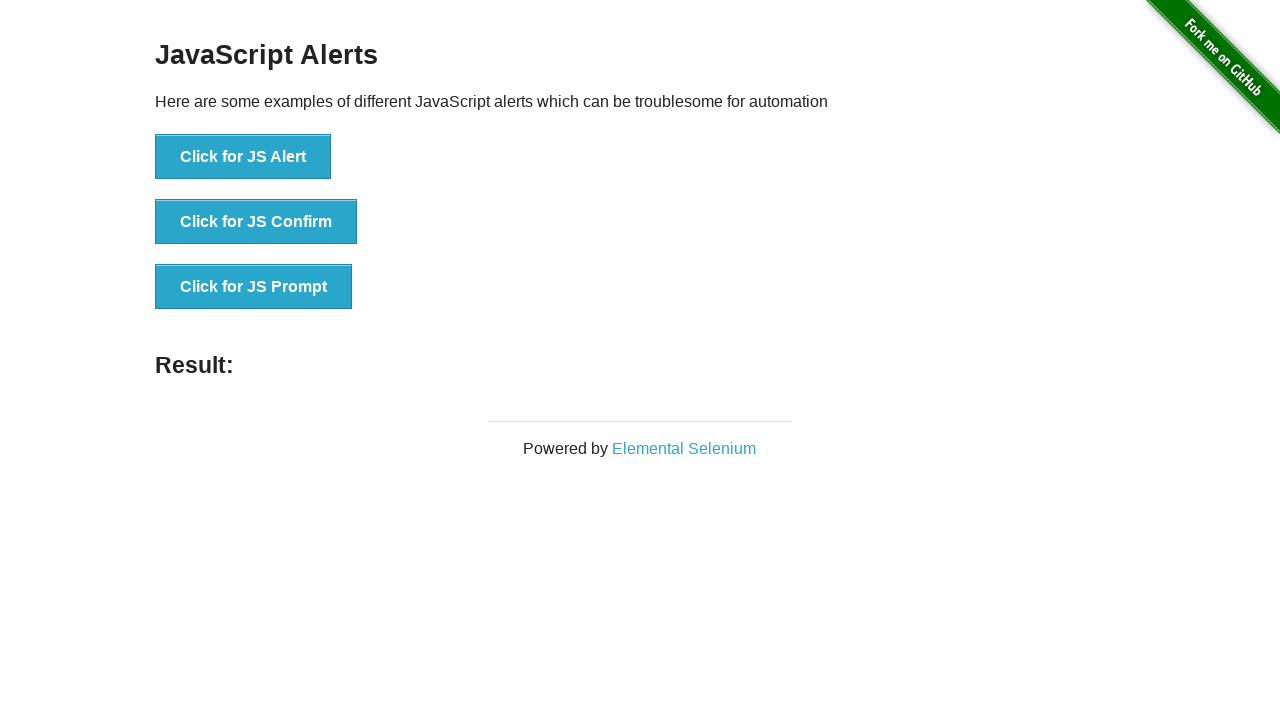

Set up dialog handler to accept confirm alerts
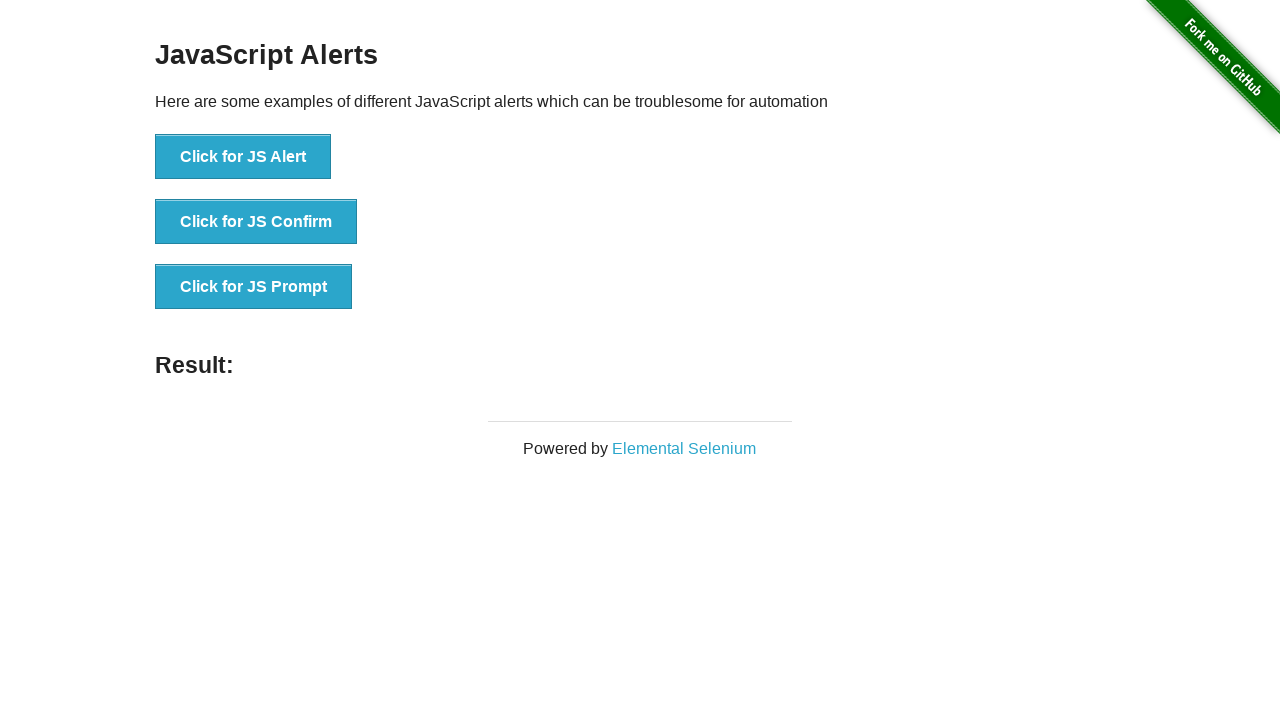

Clicked 'Click for JS Confirm' button to trigger confirm dialog at (256, 222) on text=Click for JS Confirm
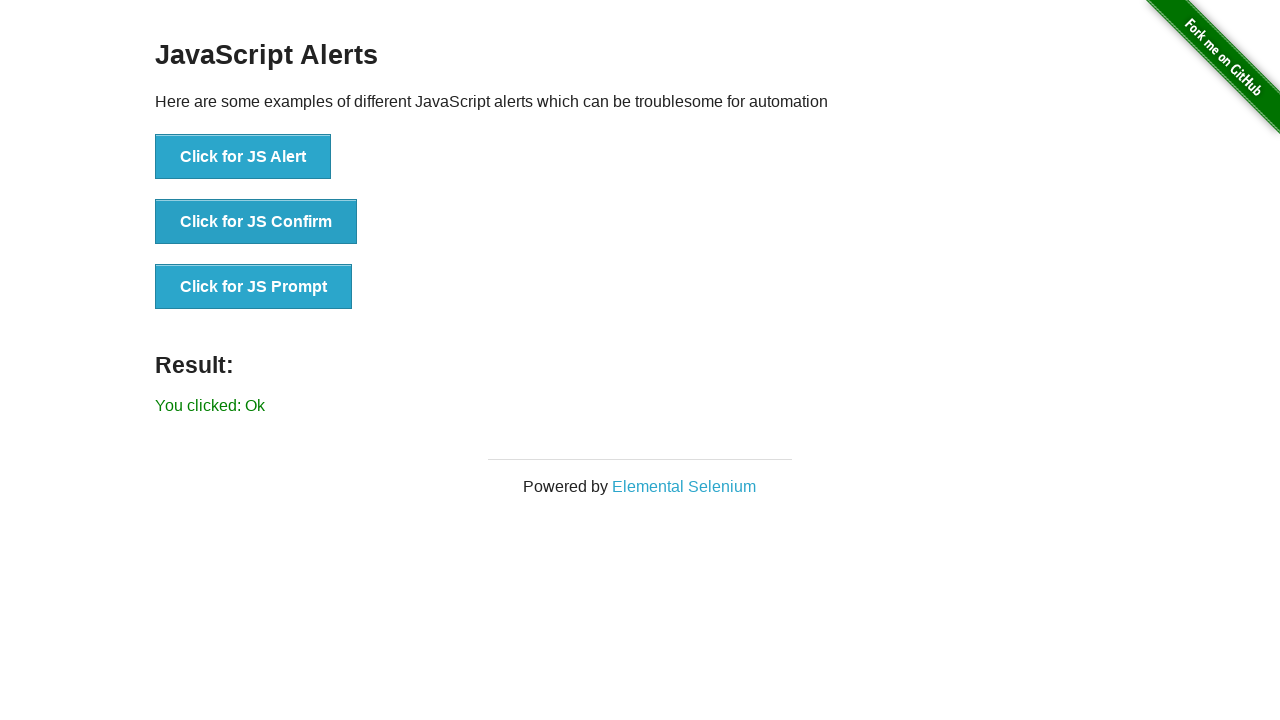

Waited for confirm dialog to be handled and processed
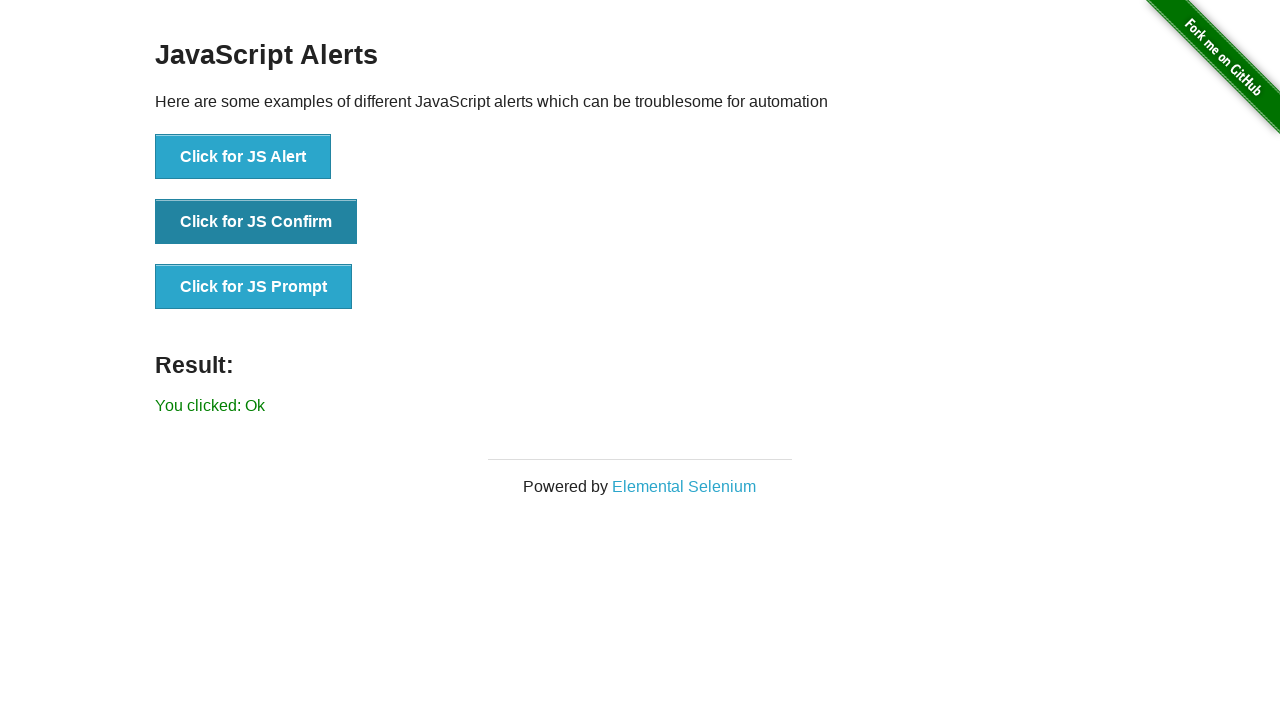

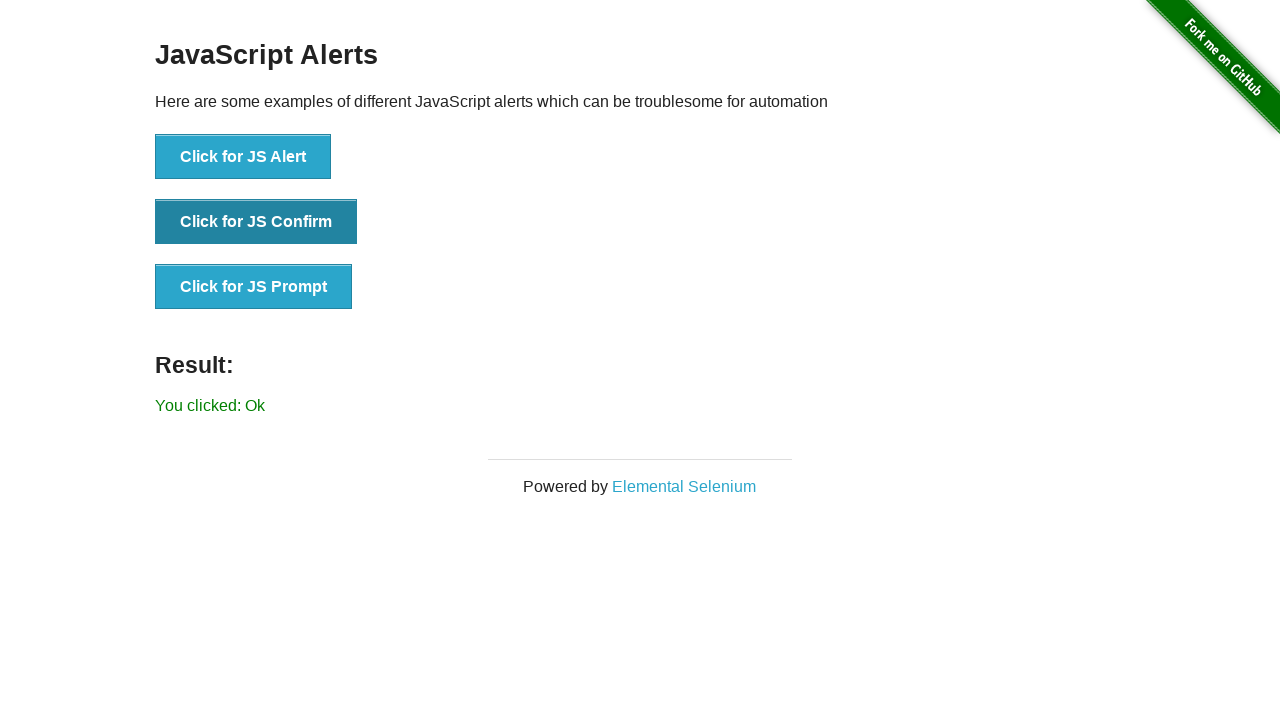